Tests handling of JavaScript prompt dialog by clicking the prompt button and accepting with text input

Starting URL: https://practice.cydeo.com/javascript_alerts

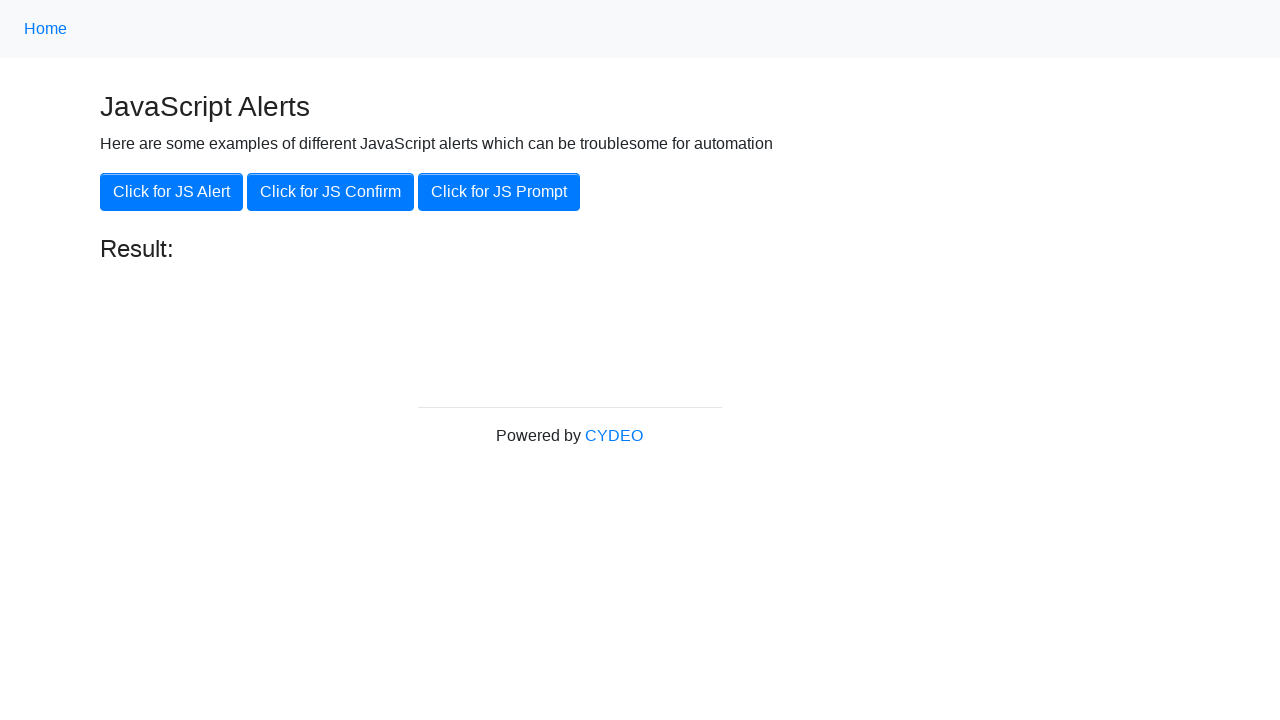

Set up dialog handler to accept prompt with text 'Automation'
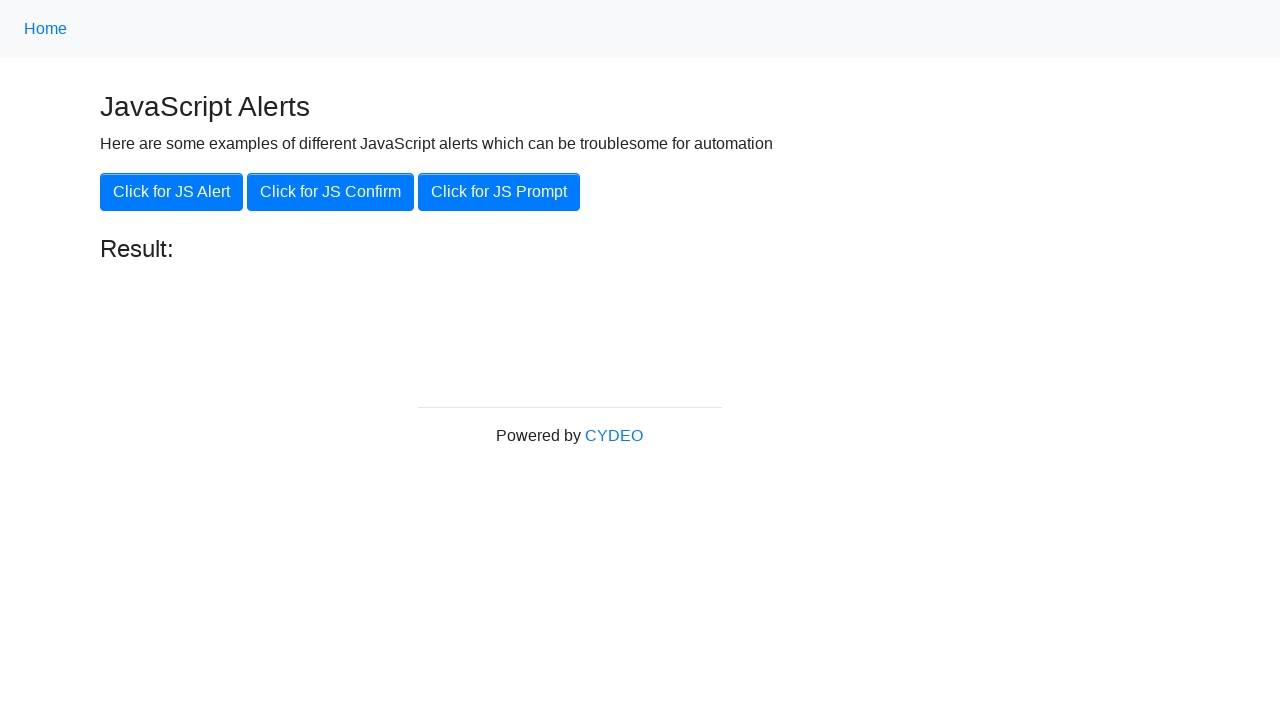

Clicked the prompt button at (499, 192) on button[onclick='jsPrompt()']
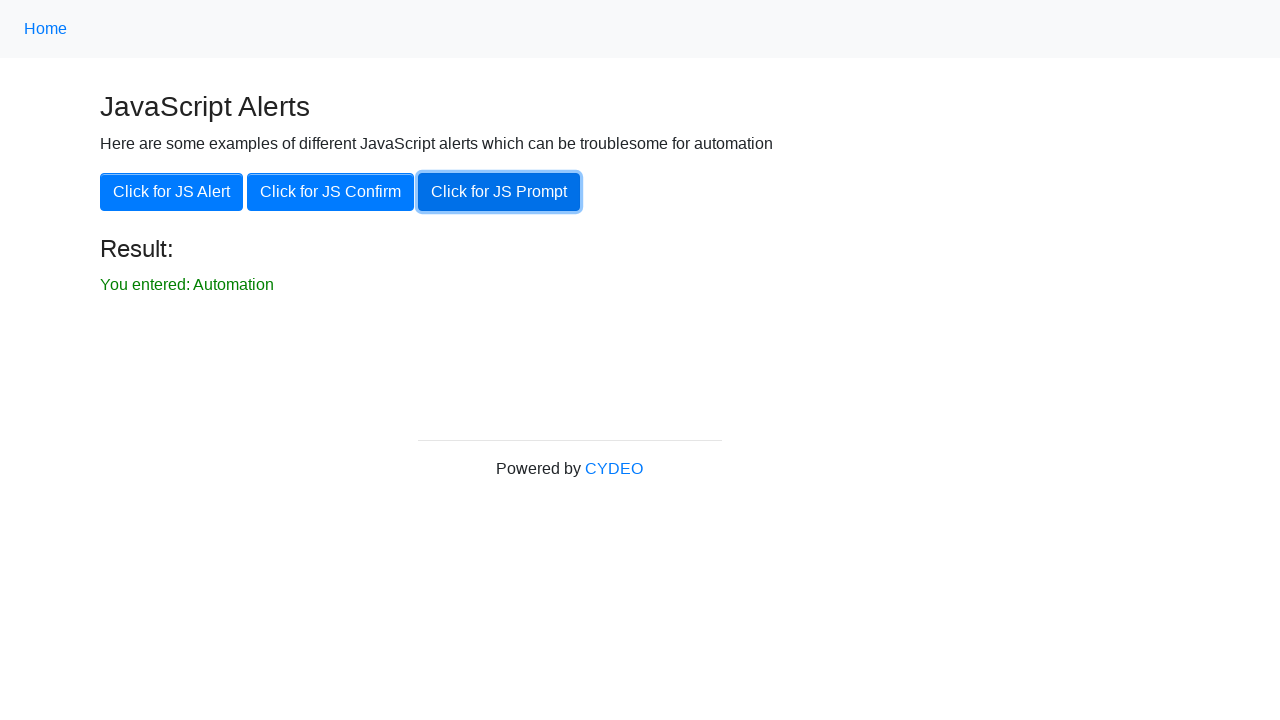

Result element loaded after accepting prompt
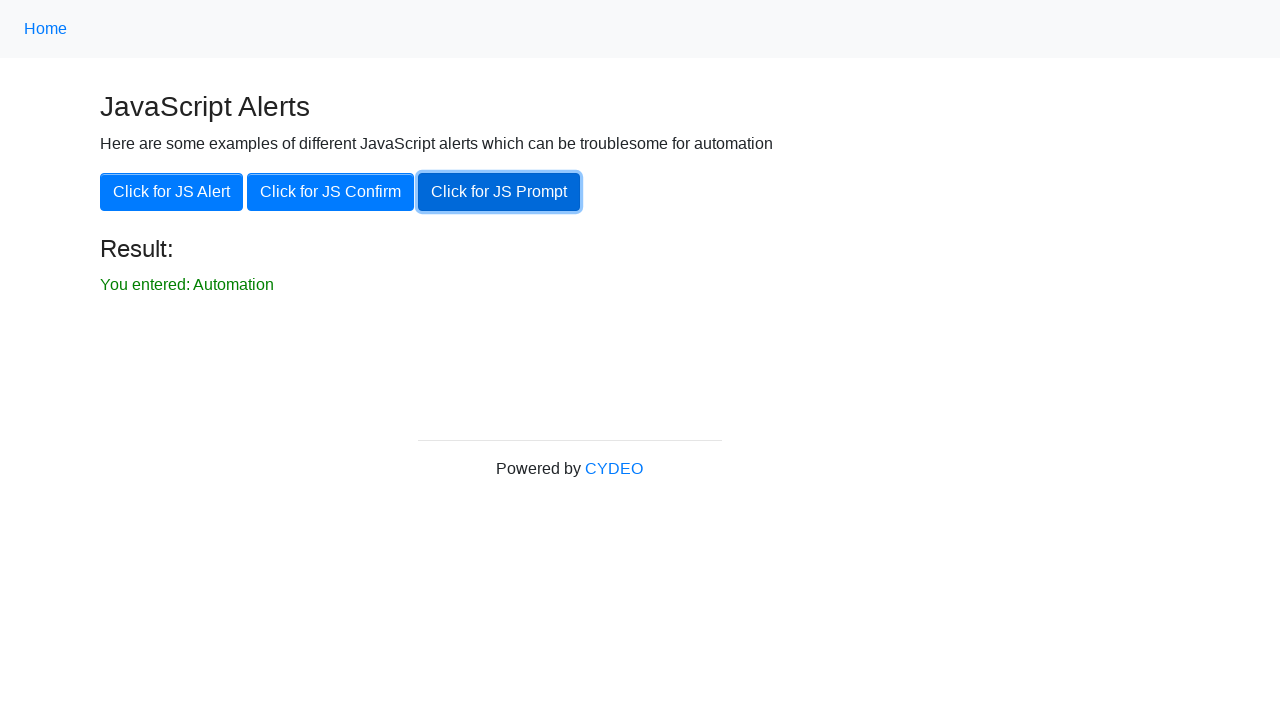

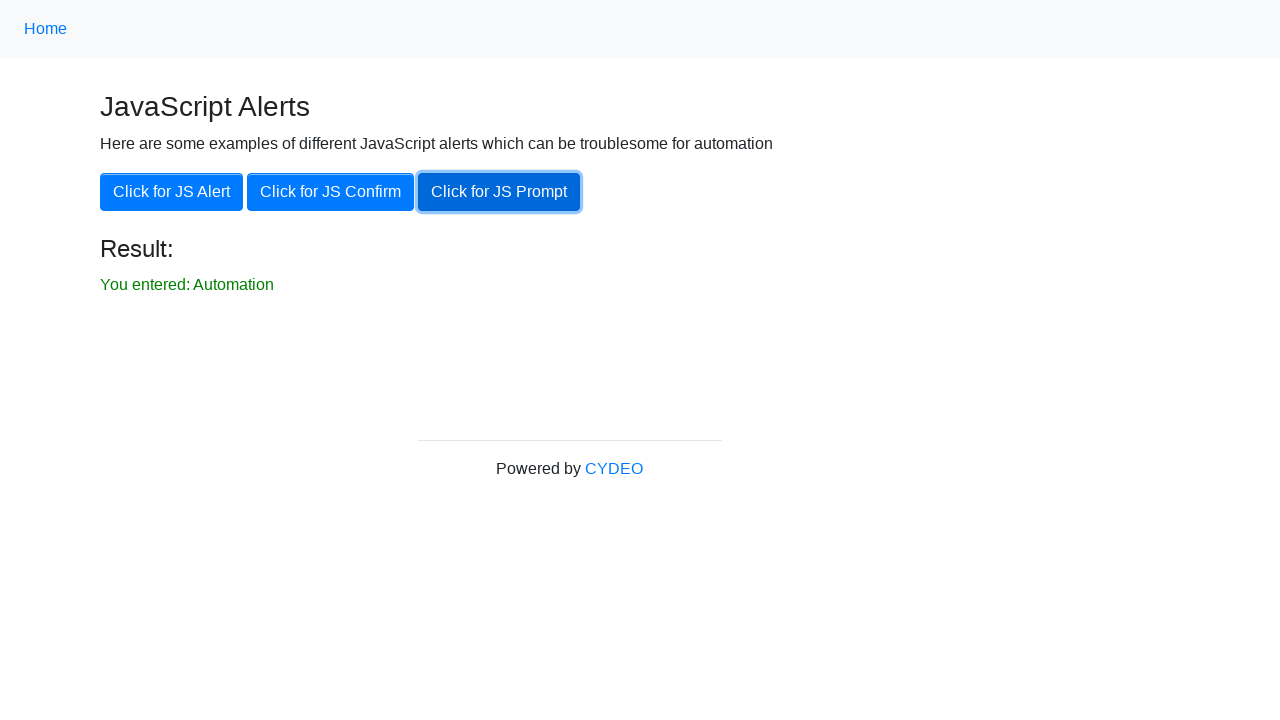